Tests drag and drop functionality by dragging an element from source to target location within an iframe

Starting URL: https://jqueryui.com/droppable/

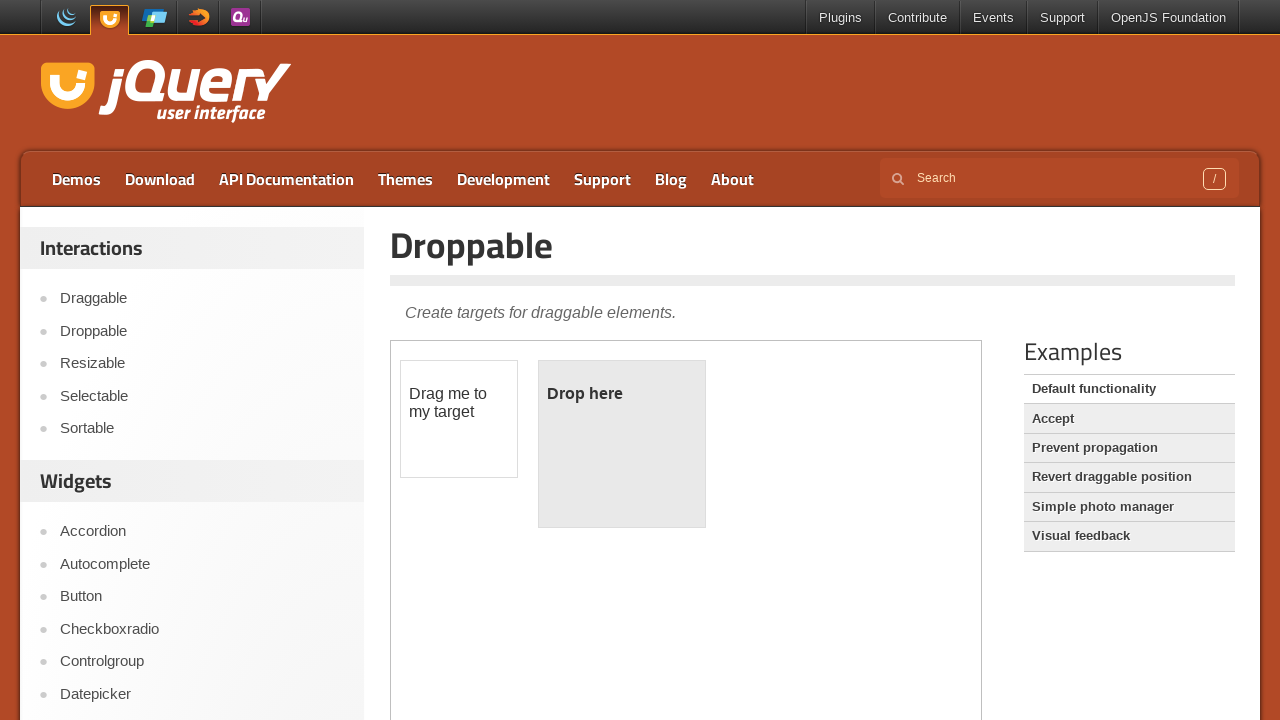

Located iframe with class 'demo-frame' containing drag and drop demo
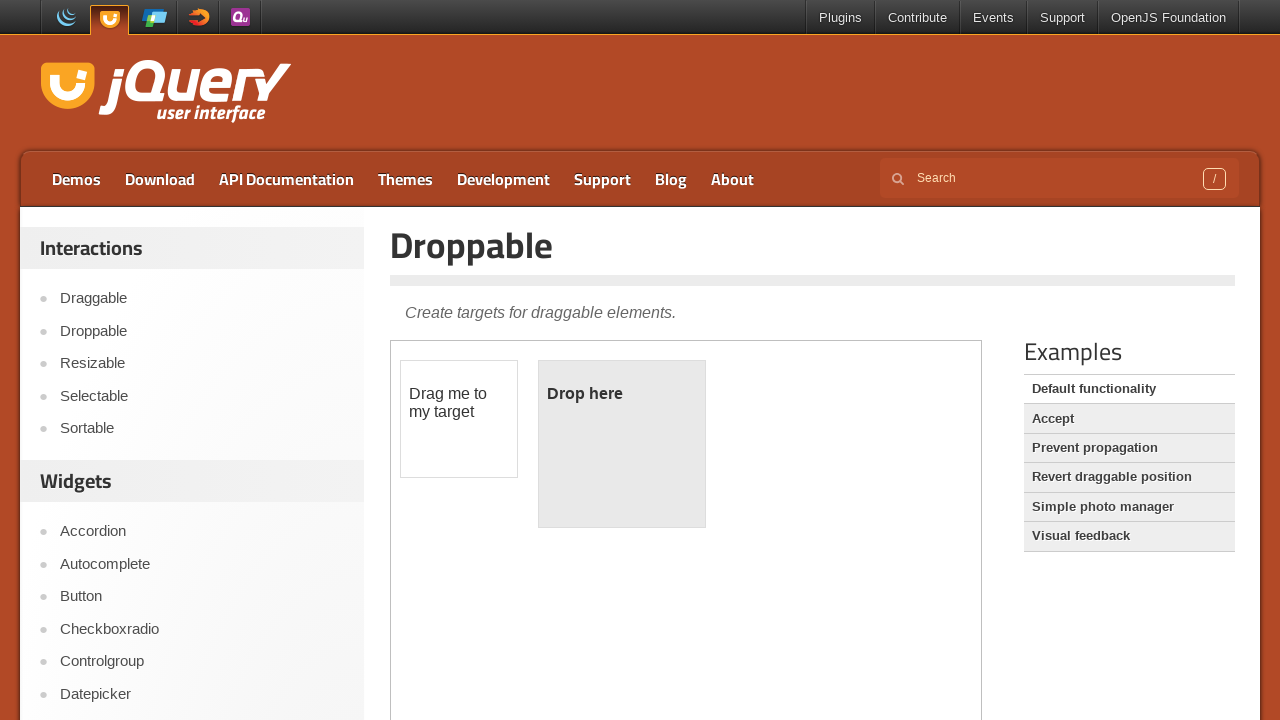

Located draggable source element with id 'draggable'
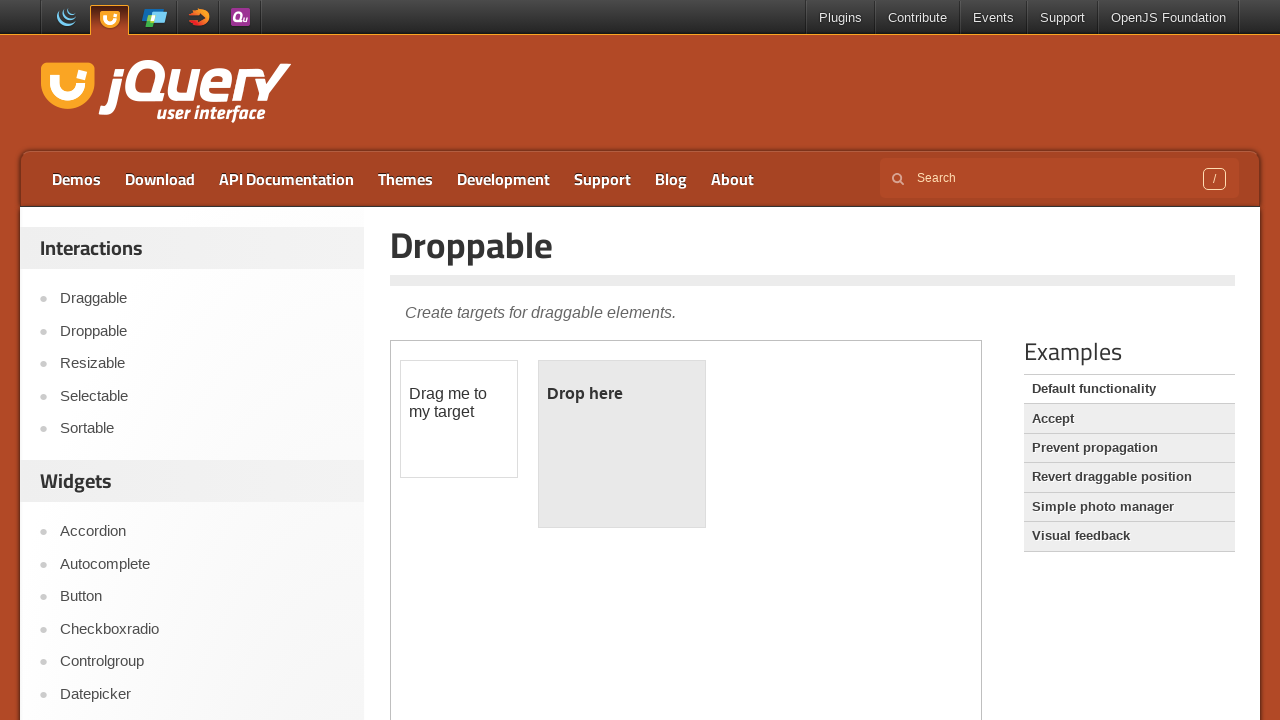

Located droppable target element with id 'droppable'
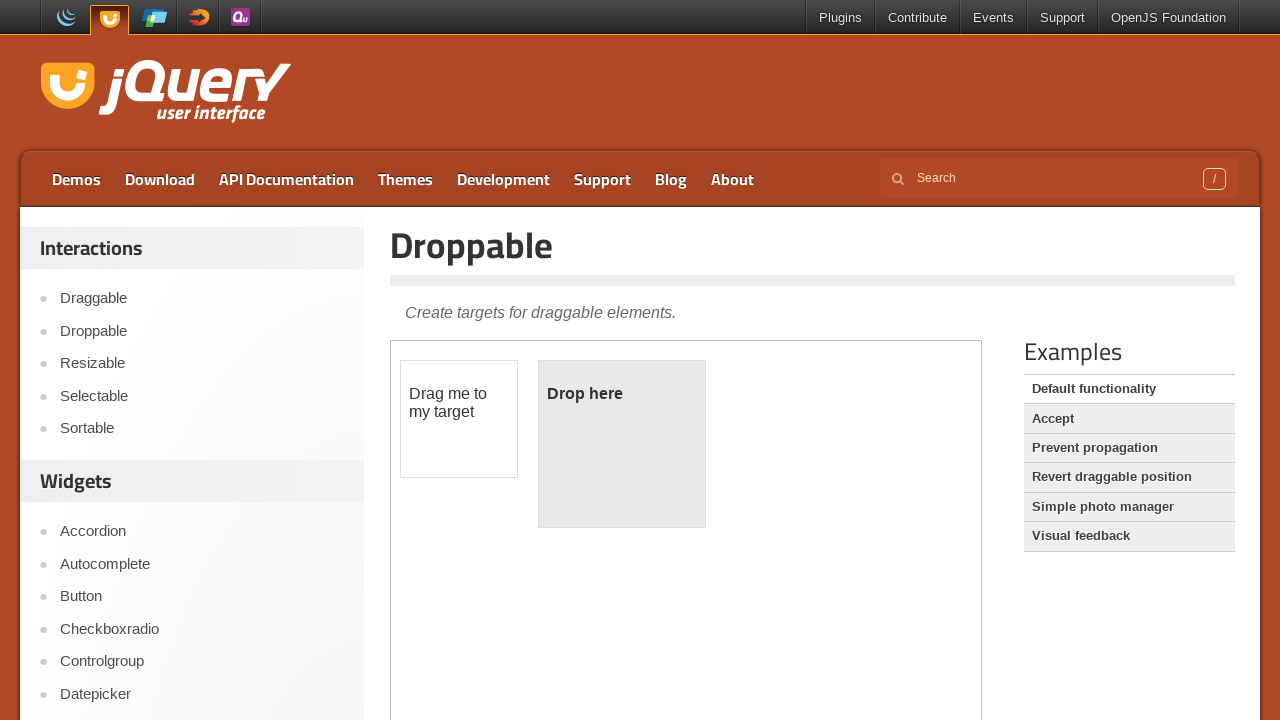

Dragged element from draggable source to droppable target at (622, 444)
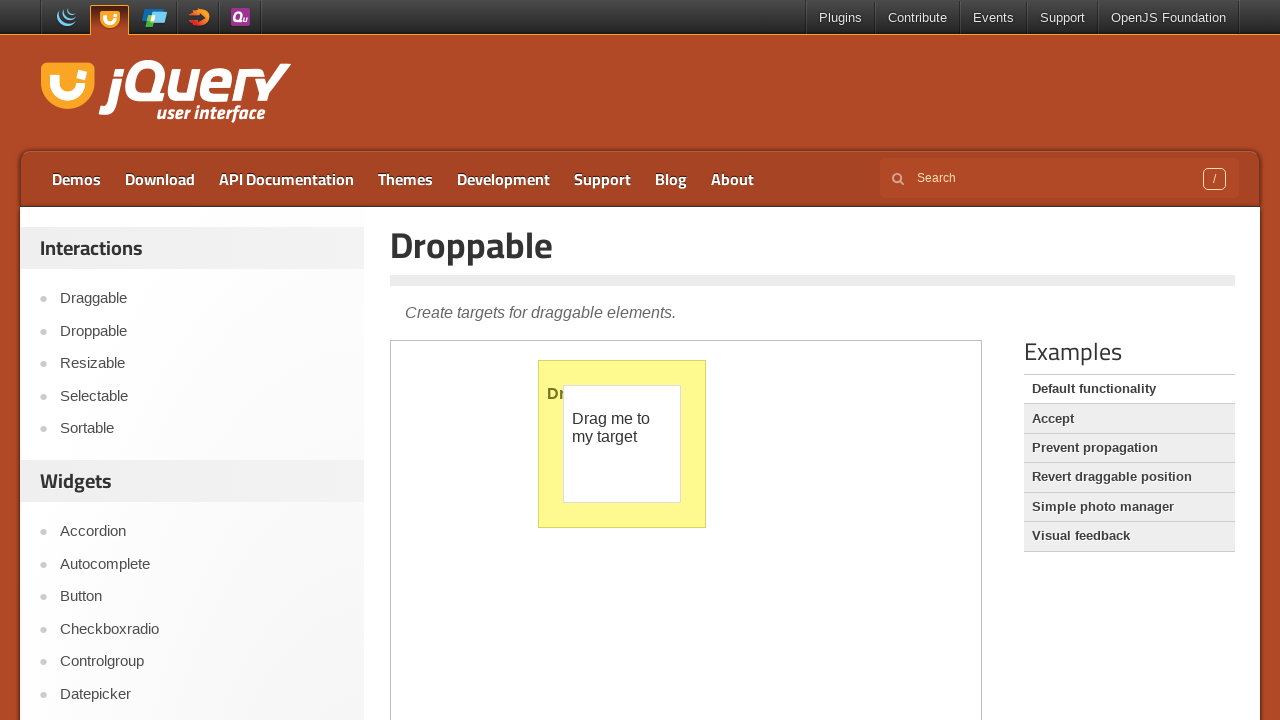

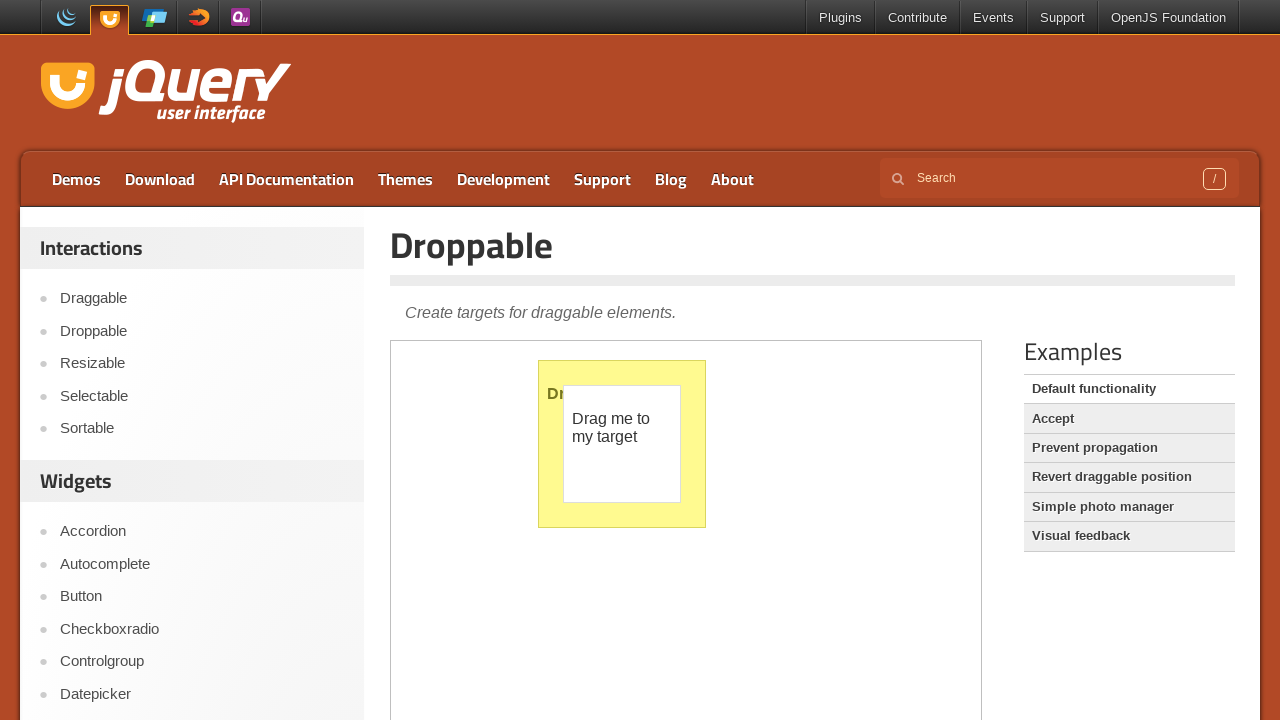